Tests jQuery UI custom dropdown by selecting various options from multiple dropdowns (speed, files, number, salutation)

Starting URL: https://jqueryui.com/resources/demos/selectmenu/default.html

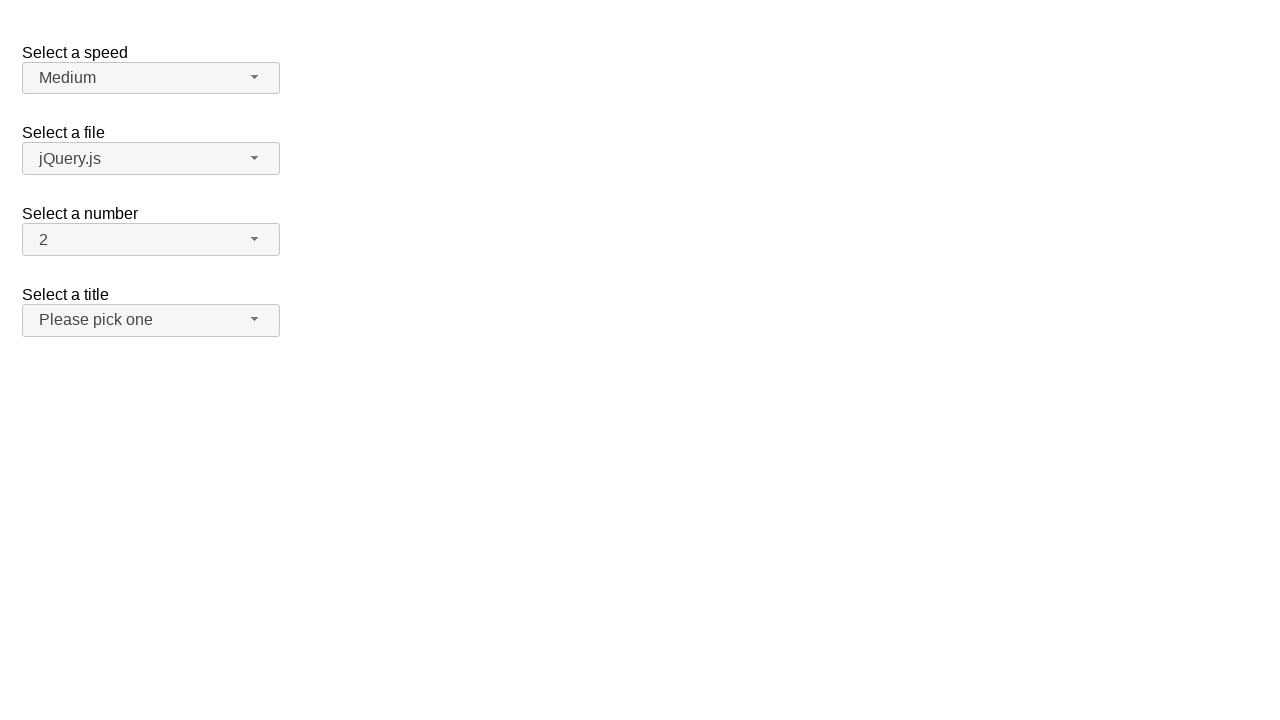

Clicked speed dropdown button at (151, 78) on span#speed-button
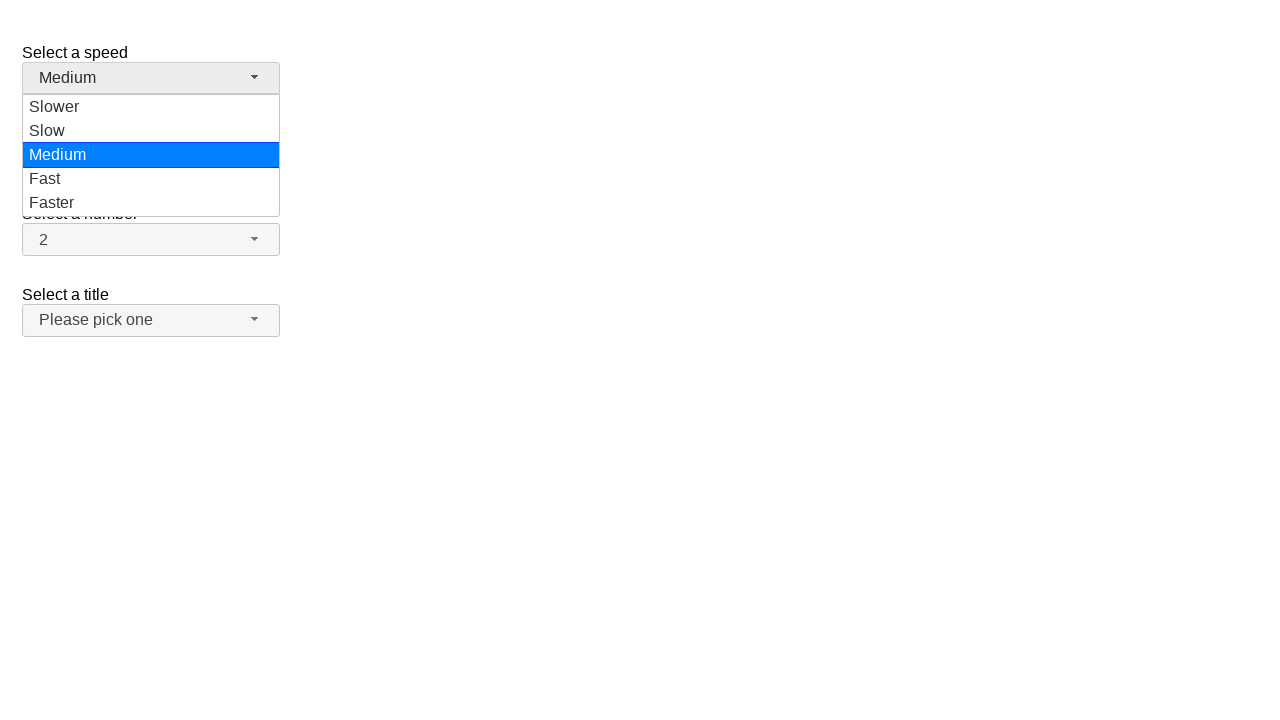

Selected 'Slower' from speed dropdown at (151, 107) on ul#speed-menu div:text('Slower')
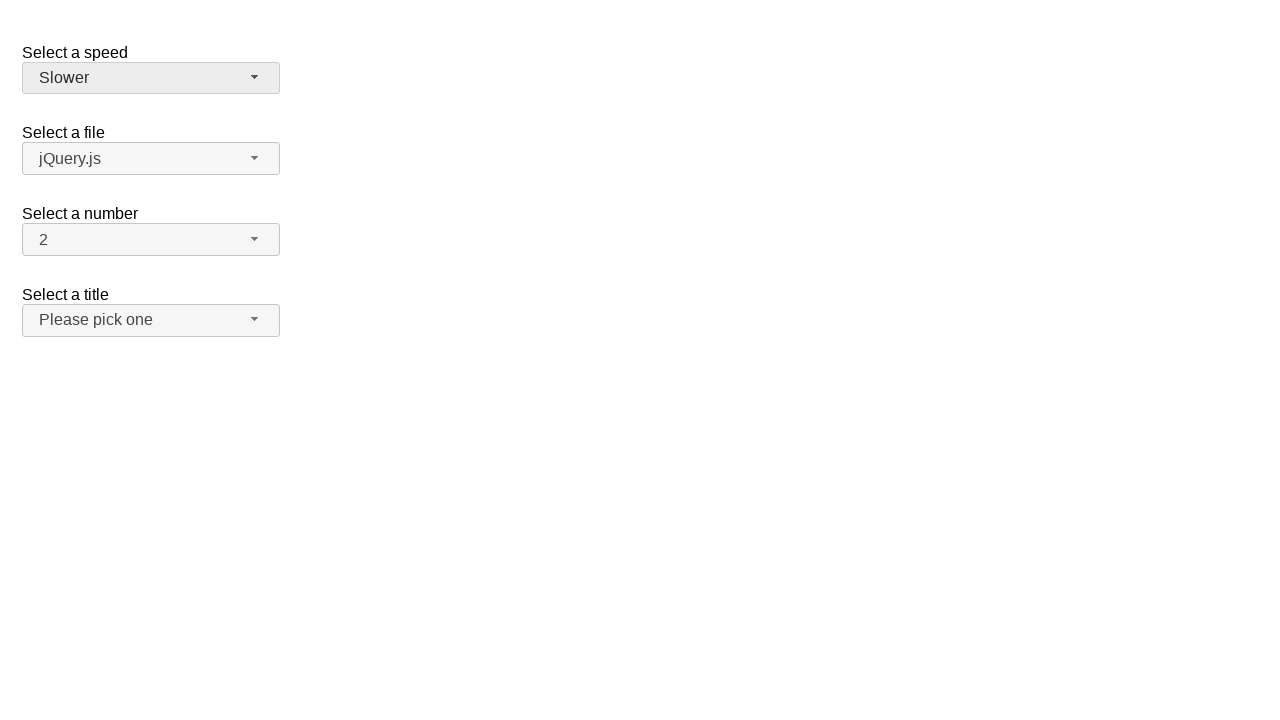

Clicked files dropdown button at (151, 159) on span#files-button
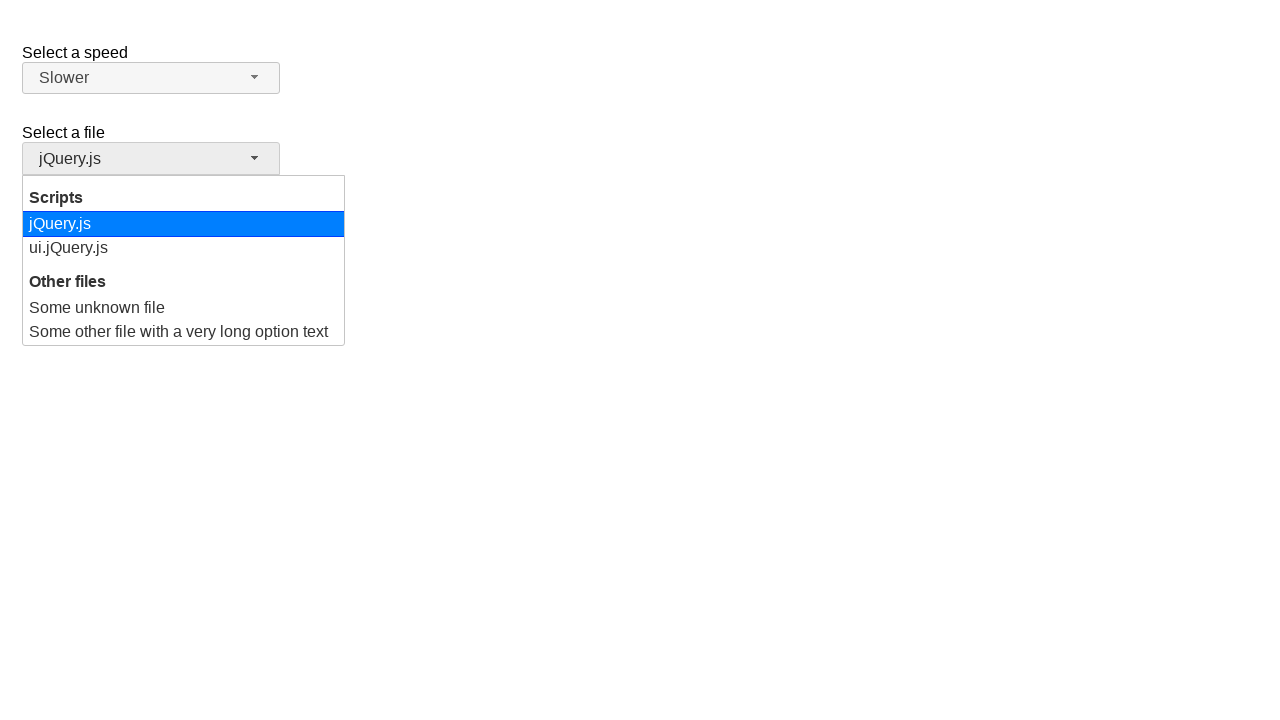

Selected 'Some unknown file' from files dropdown at (184, 308) on ul#files-menu div:text('Some unknown file')
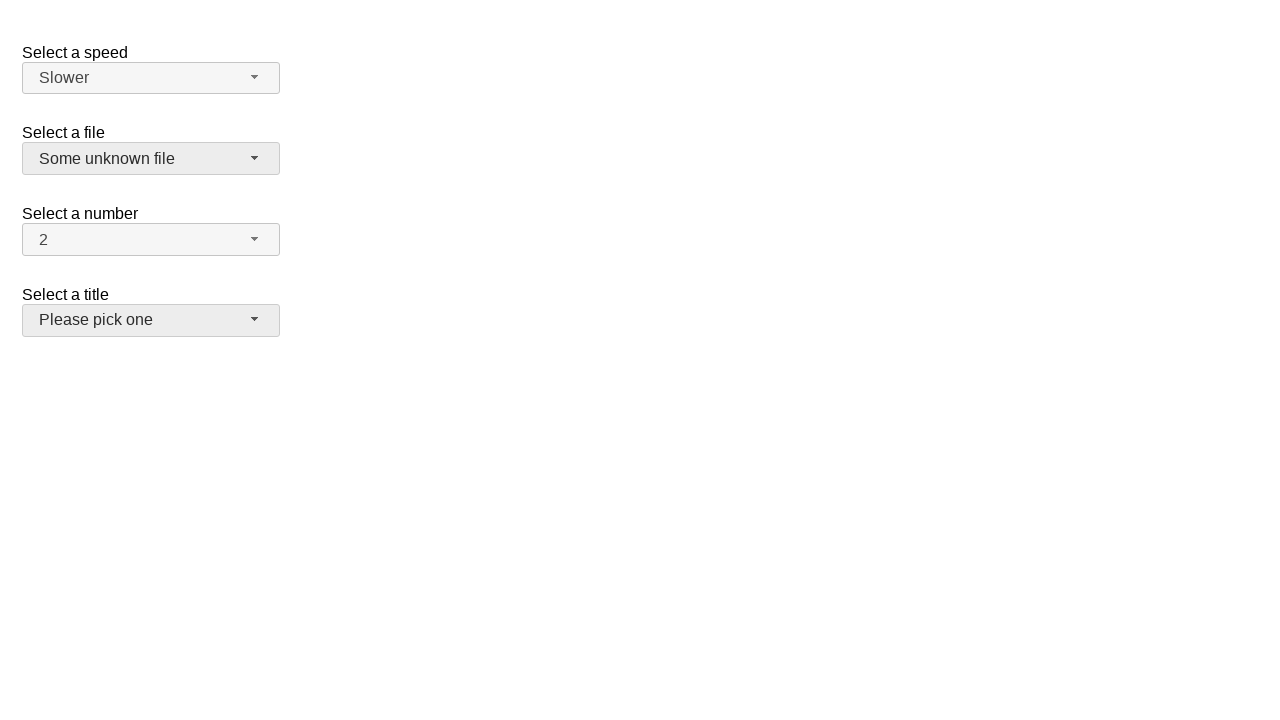

Clicked number dropdown button at (151, 240) on span#number-button
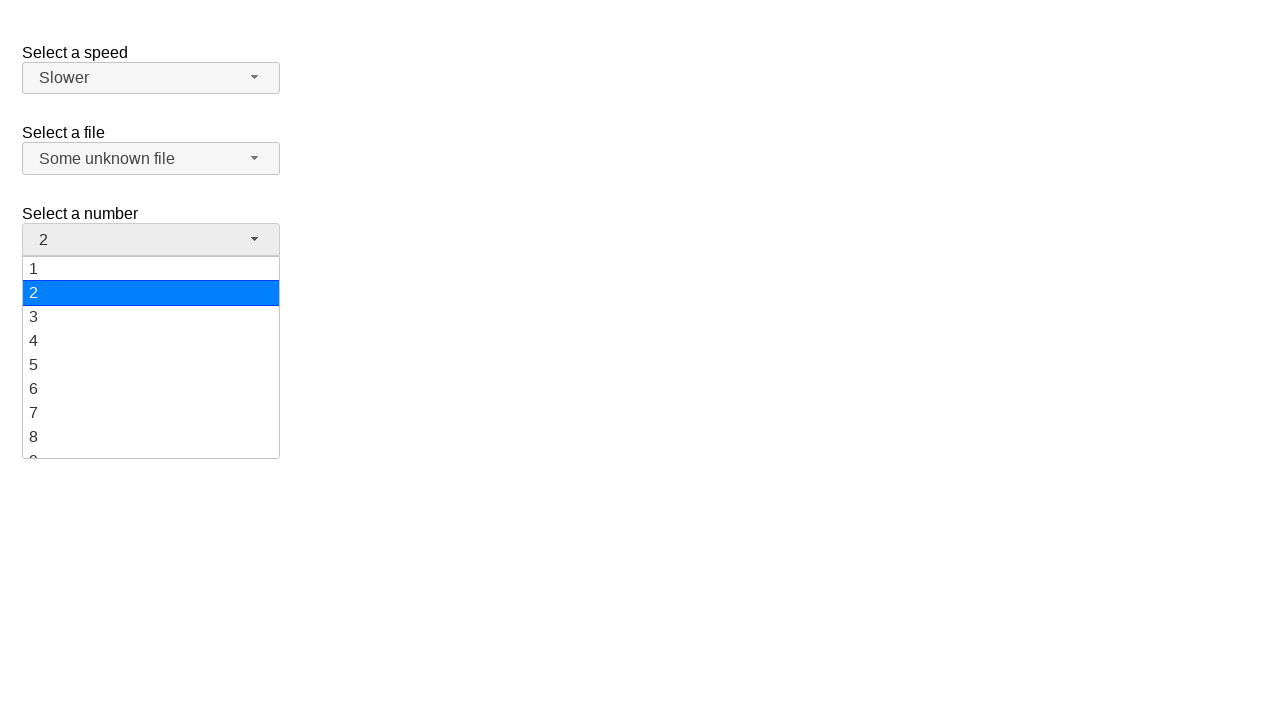

Selected '14' from number dropdown at (151, 357) on ul#number-menu div:text('14')
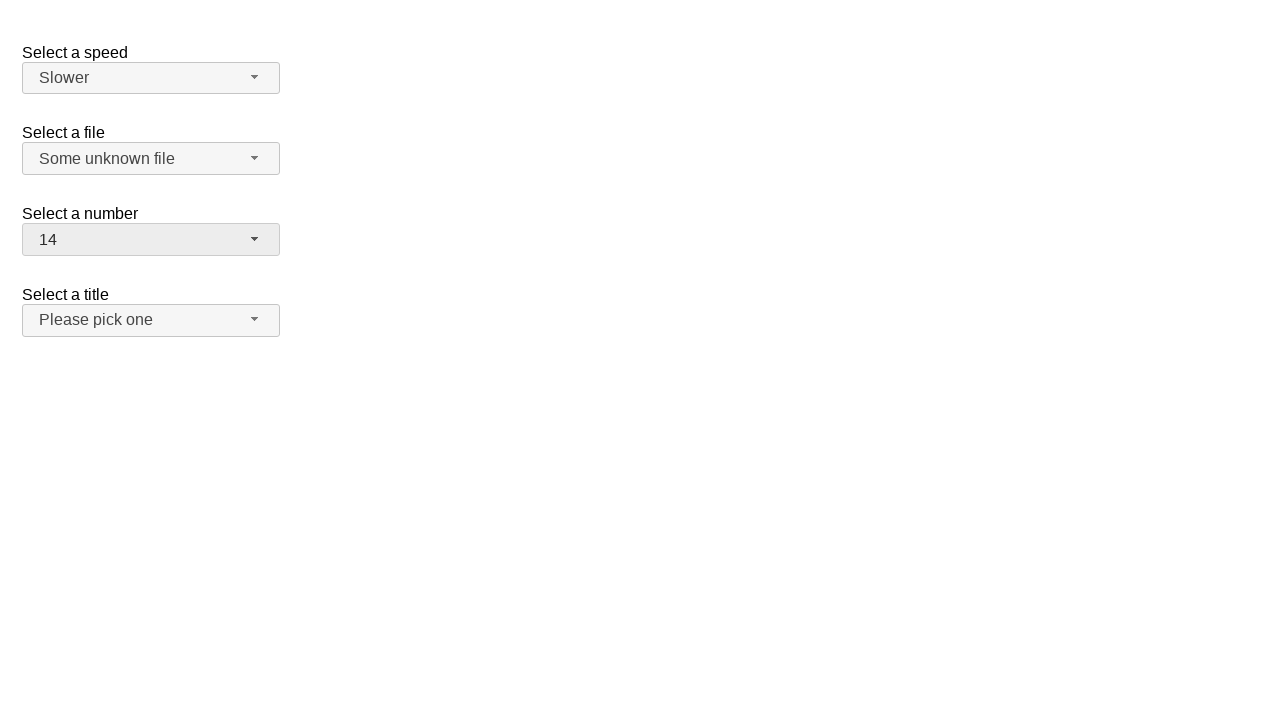

Clicked salutation dropdown button at (151, 320) on span#salutation-button
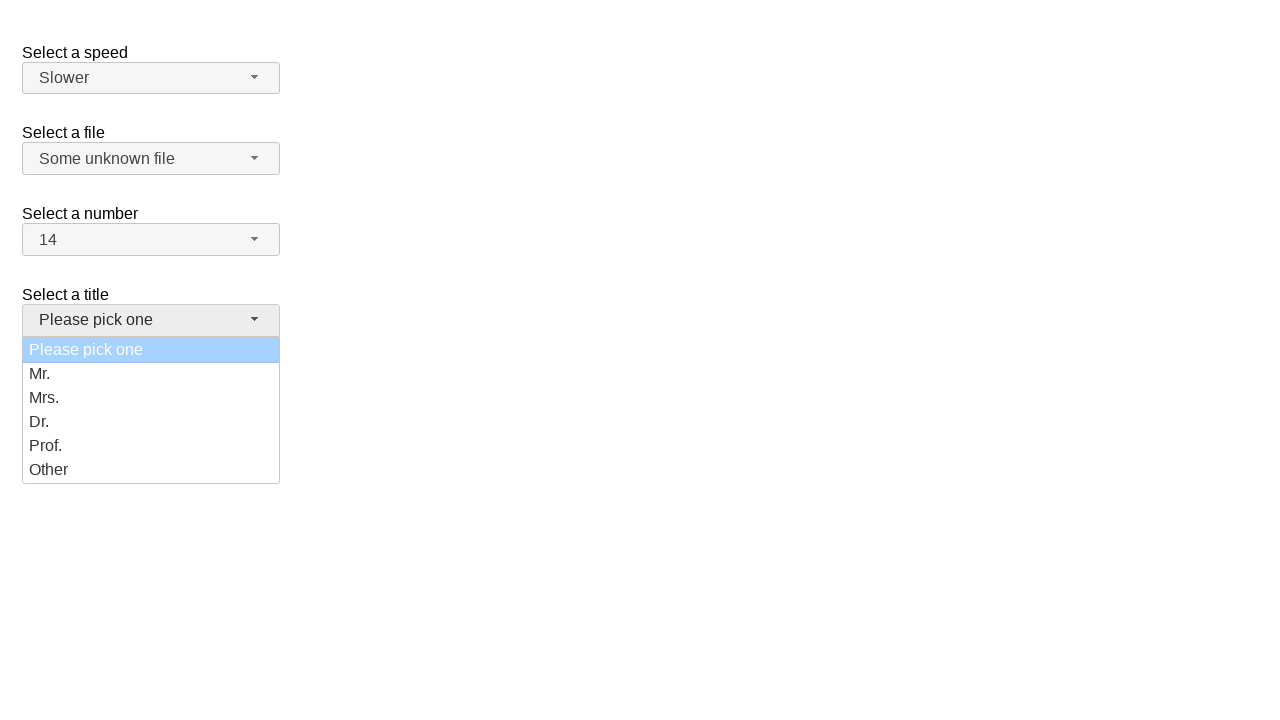

Selected 'Prof.' from salutation dropdown at (151, 446) on ul#salutation-menu div:text('Prof.')
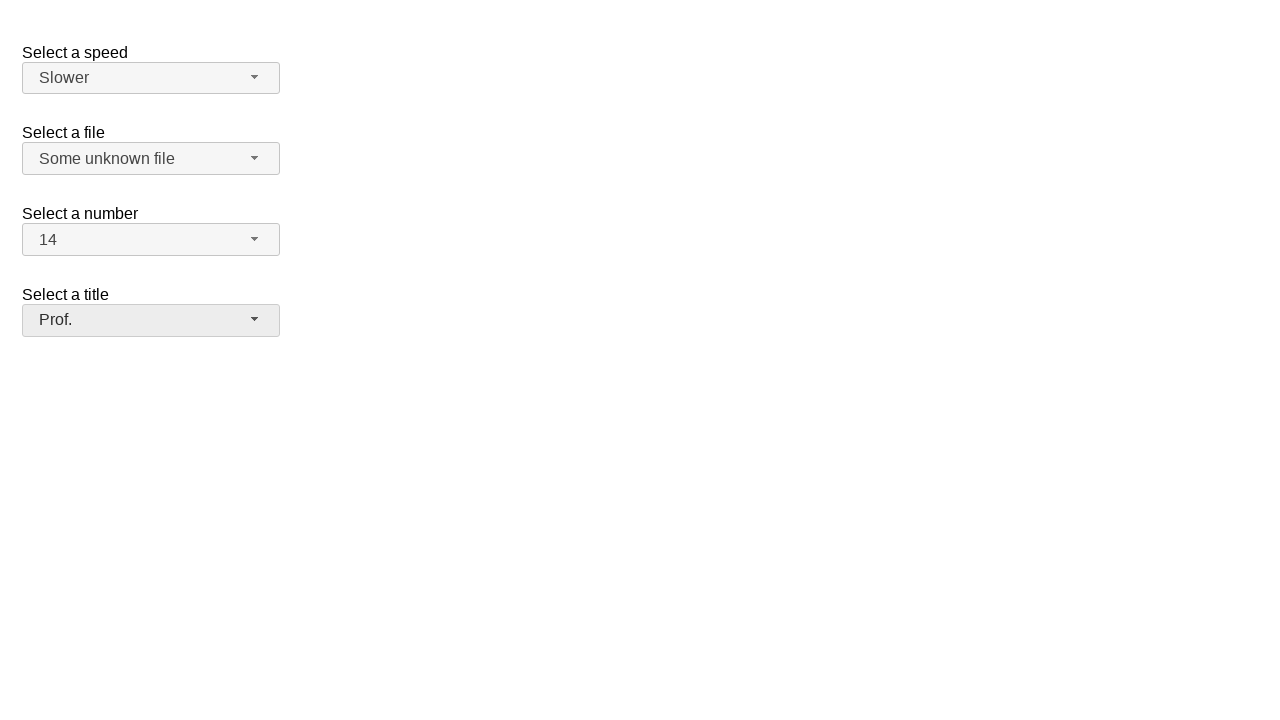

Verified speed dropdown selection is 'Slower'
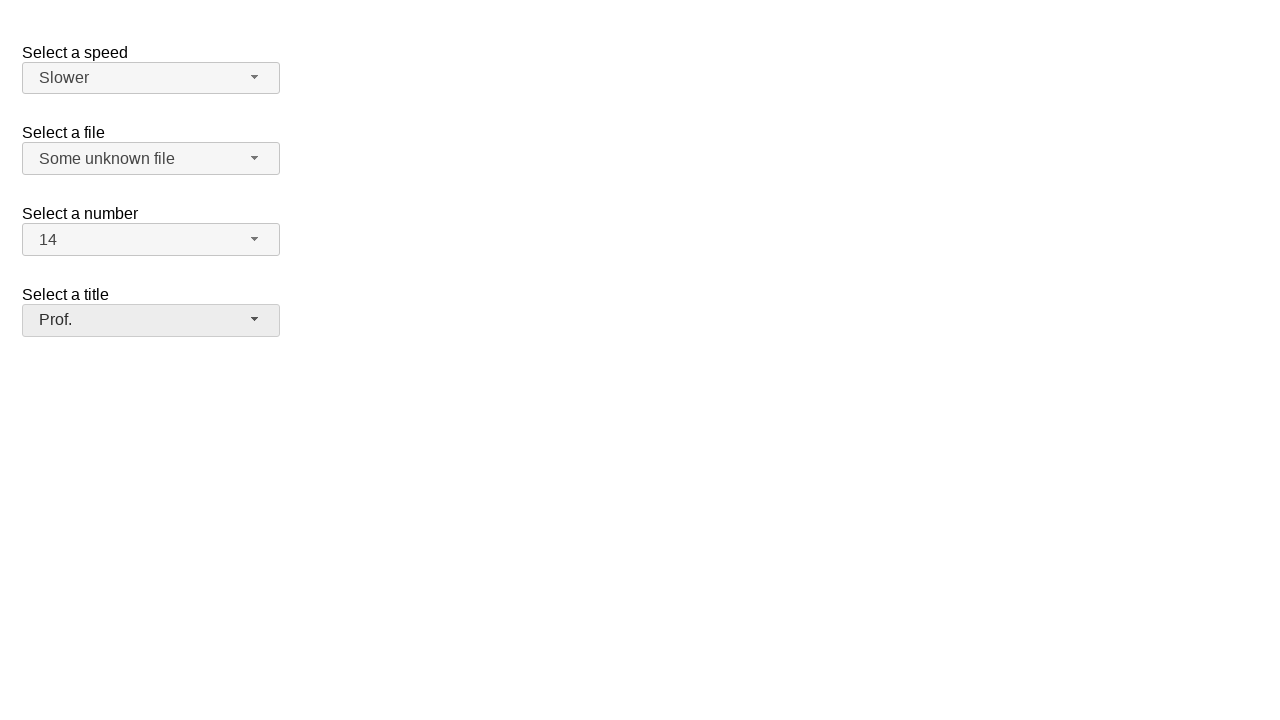

Verified files dropdown selection is 'Some unknown file'
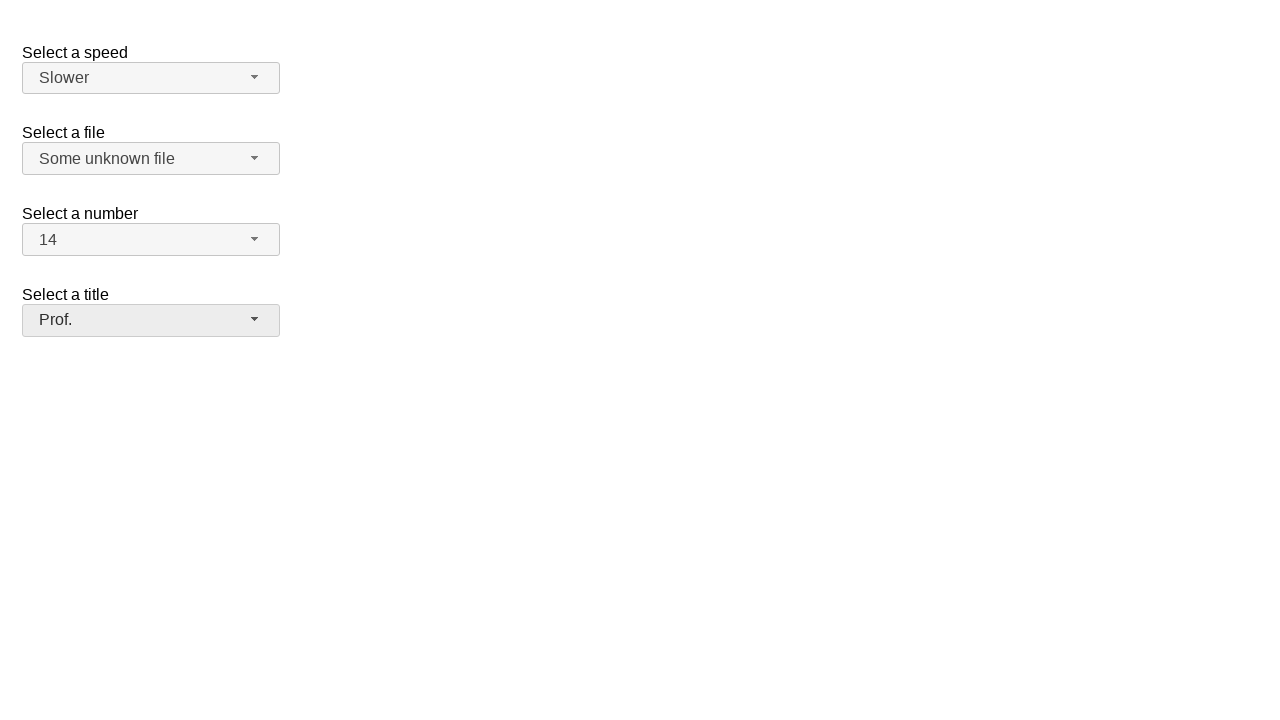

Verified number dropdown selection is '14'
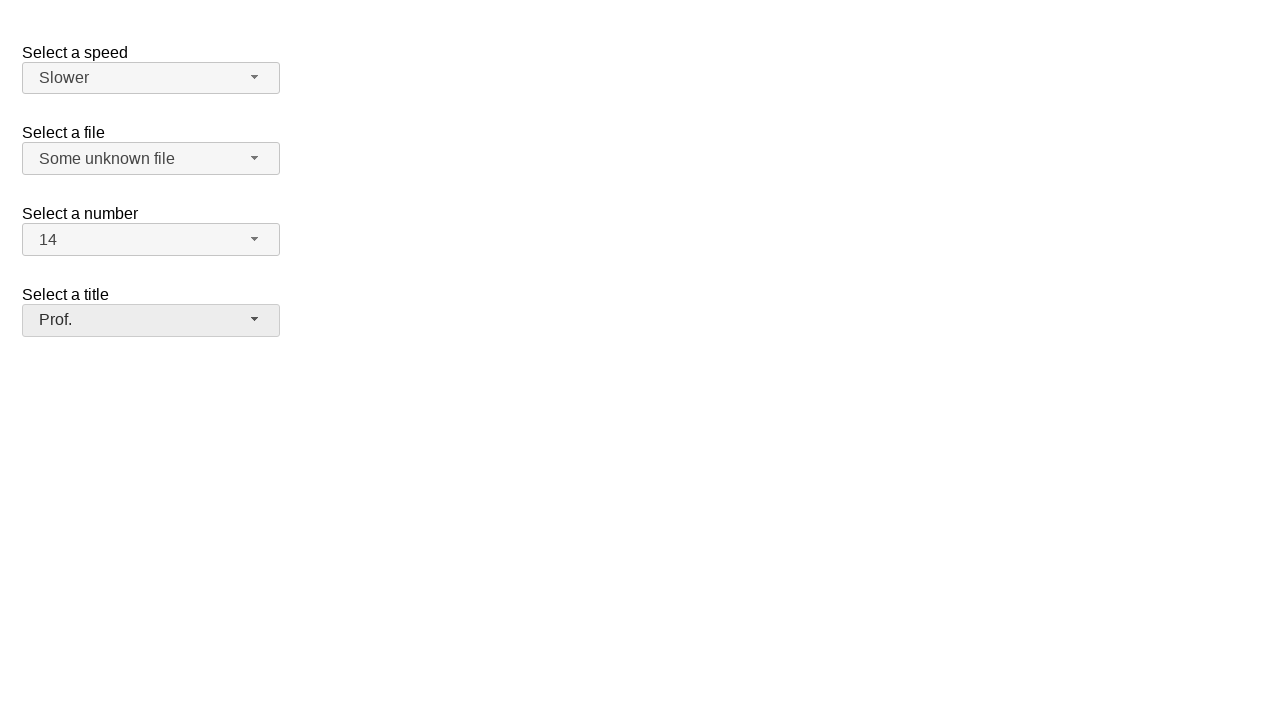

Verified salutation dropdown selection is 'Prof.'
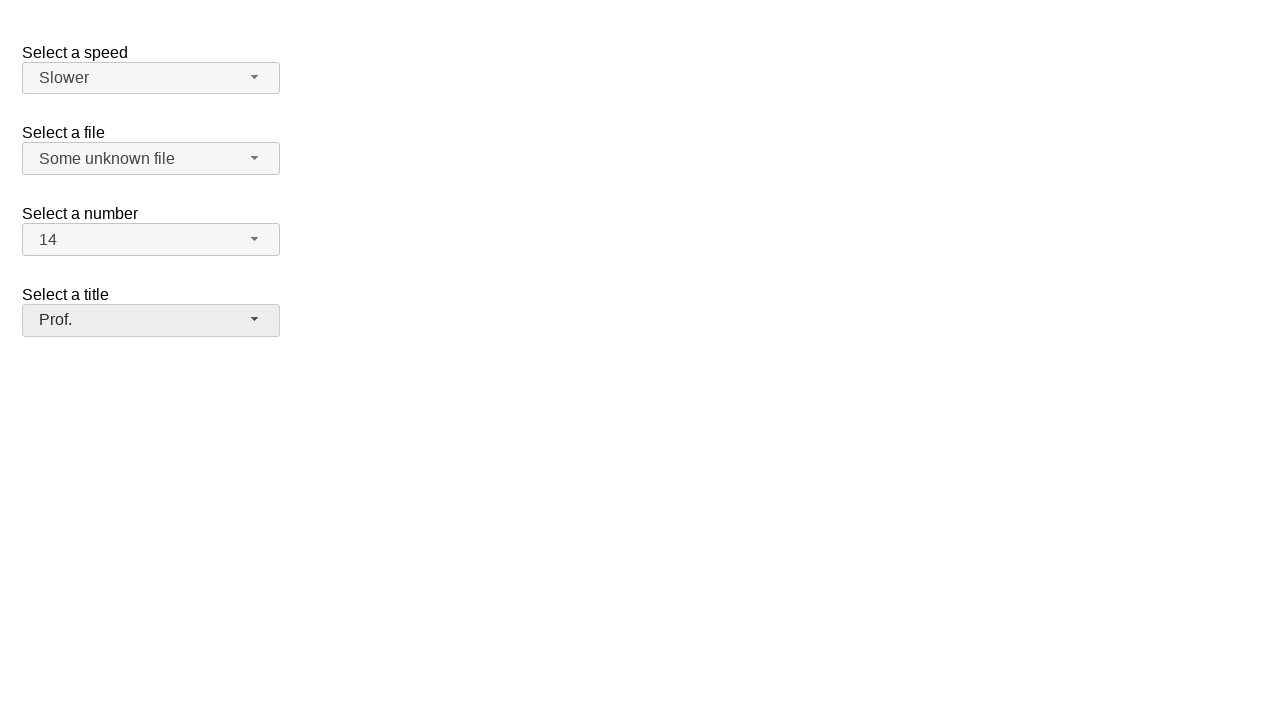

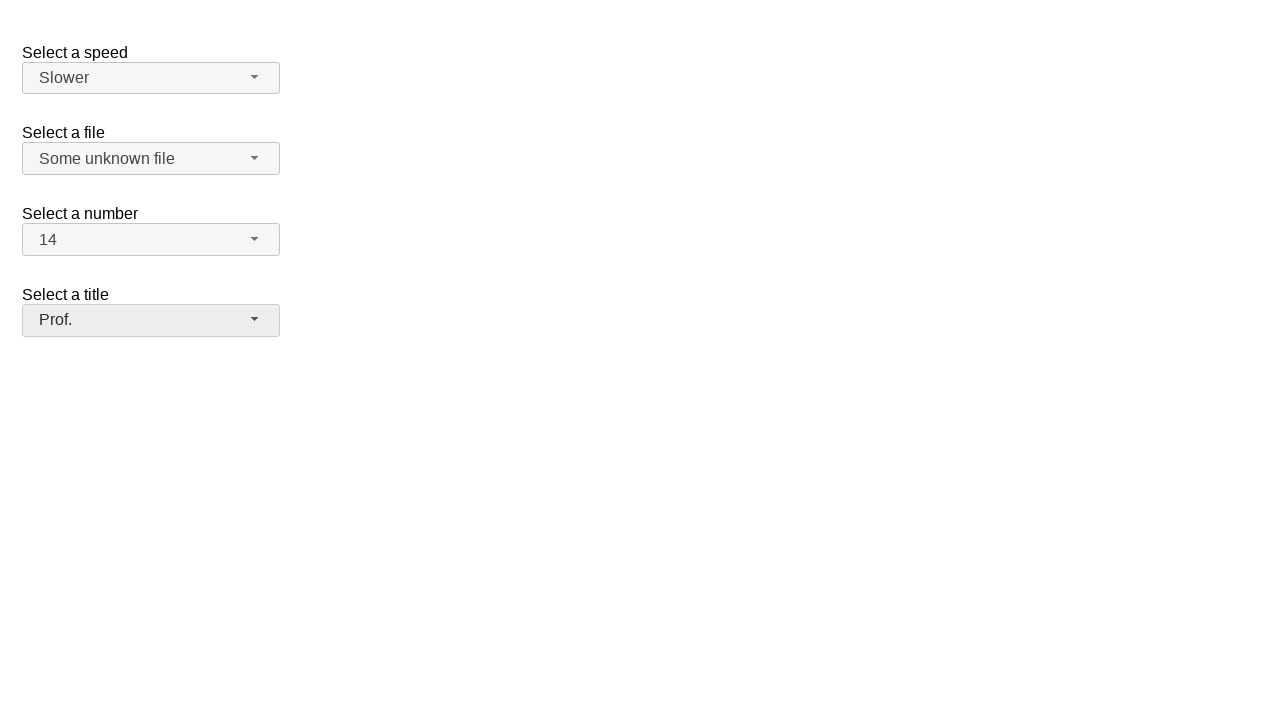